Tests double clicking on the logo element

Starting URL: https://duckduckgo.com/

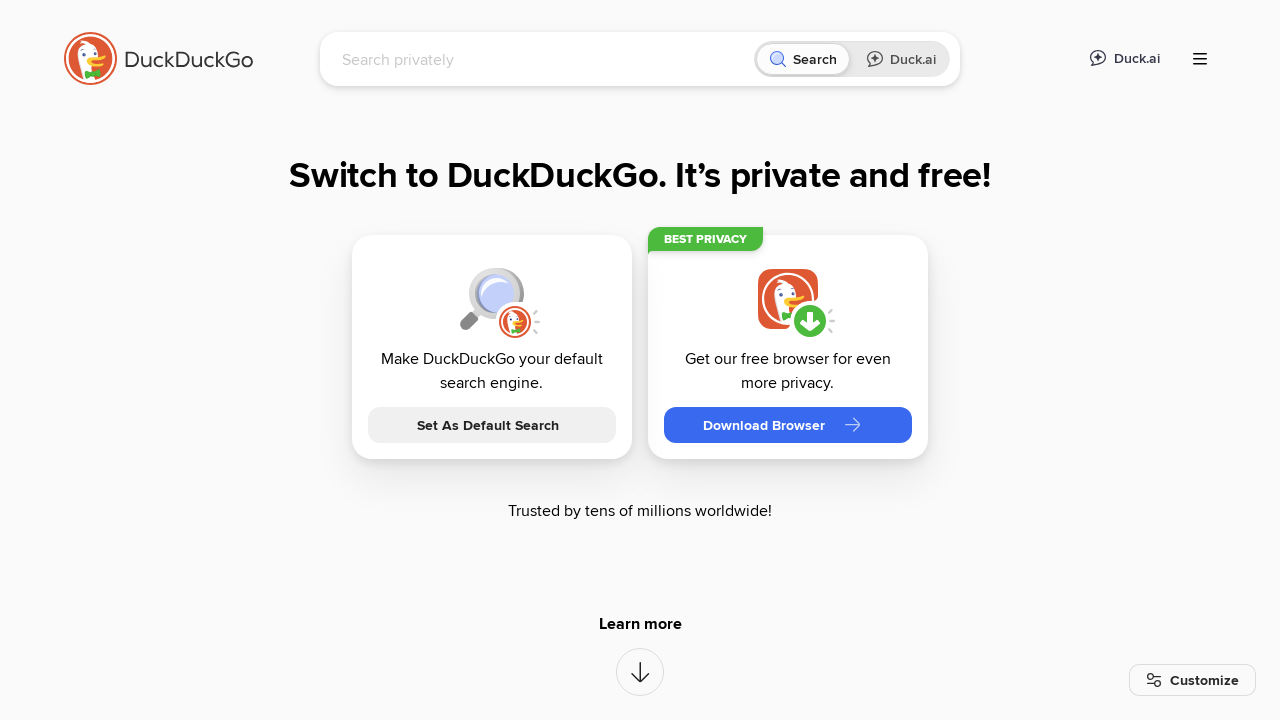

Double clicked on the DuckDuckGo logo at (158, 58) on xpath=//div[contains(@class,'container_fullWidth')]//img
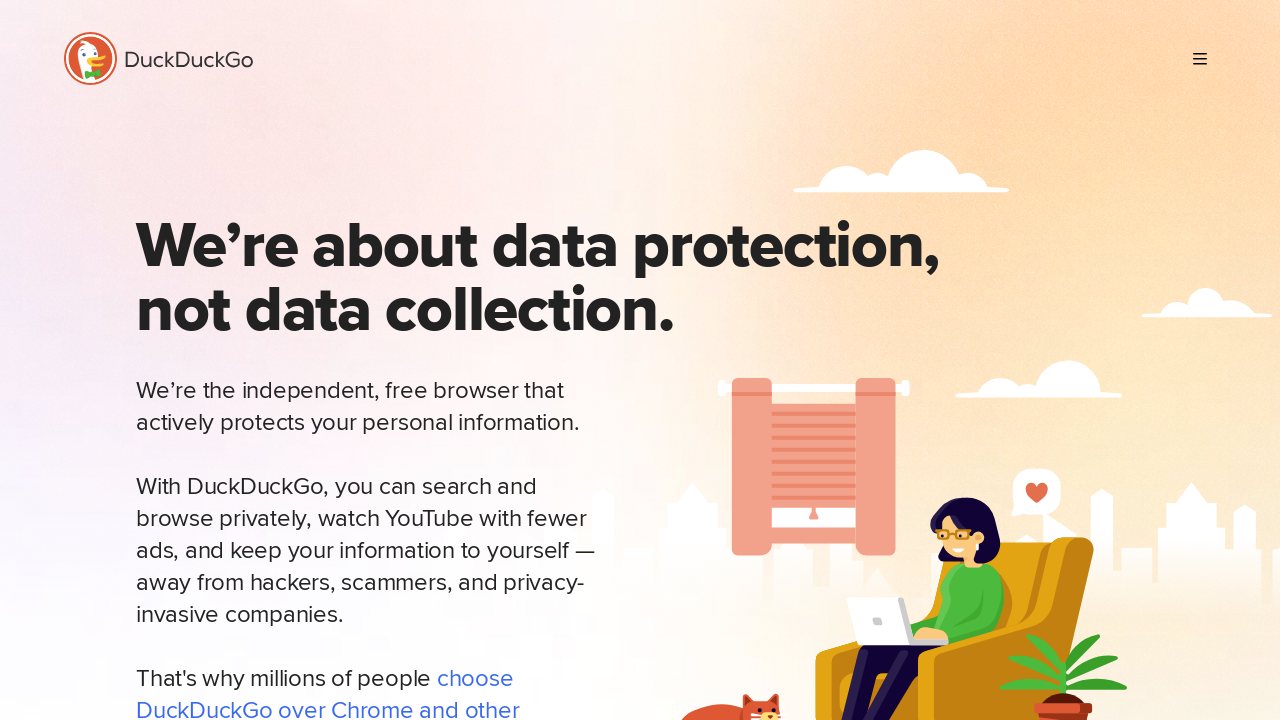

Verified logo is visible after double click
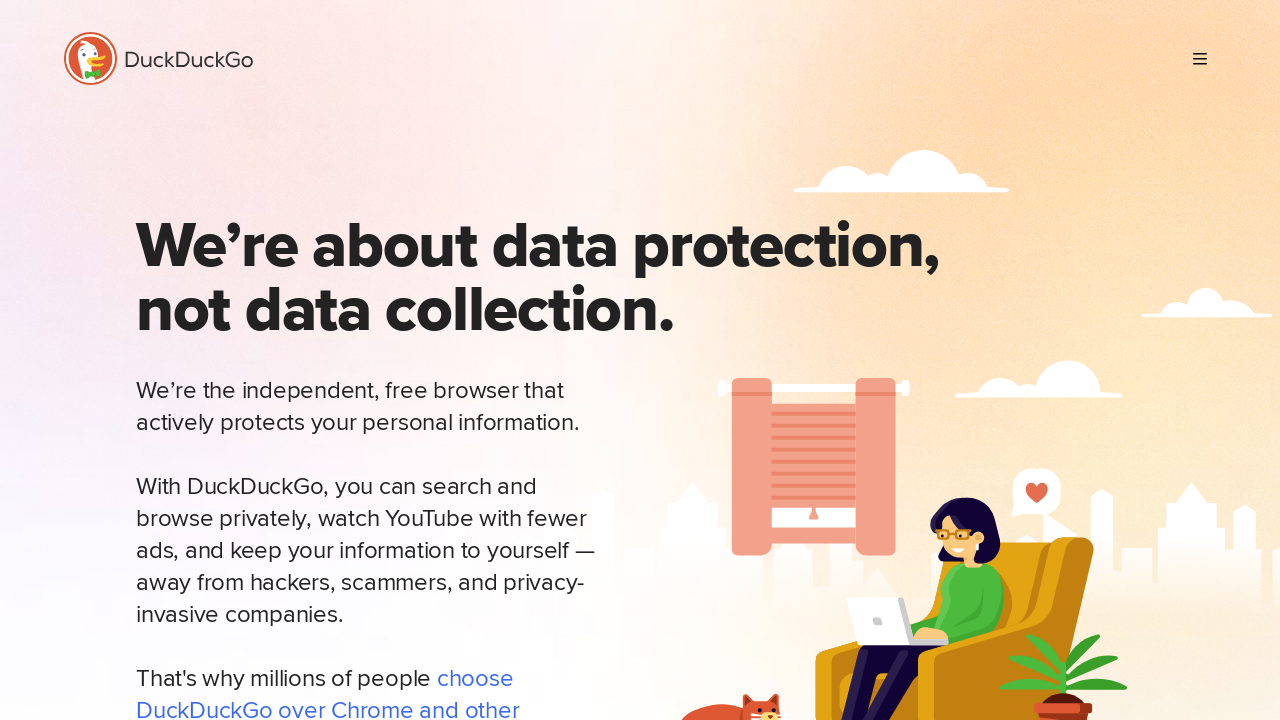

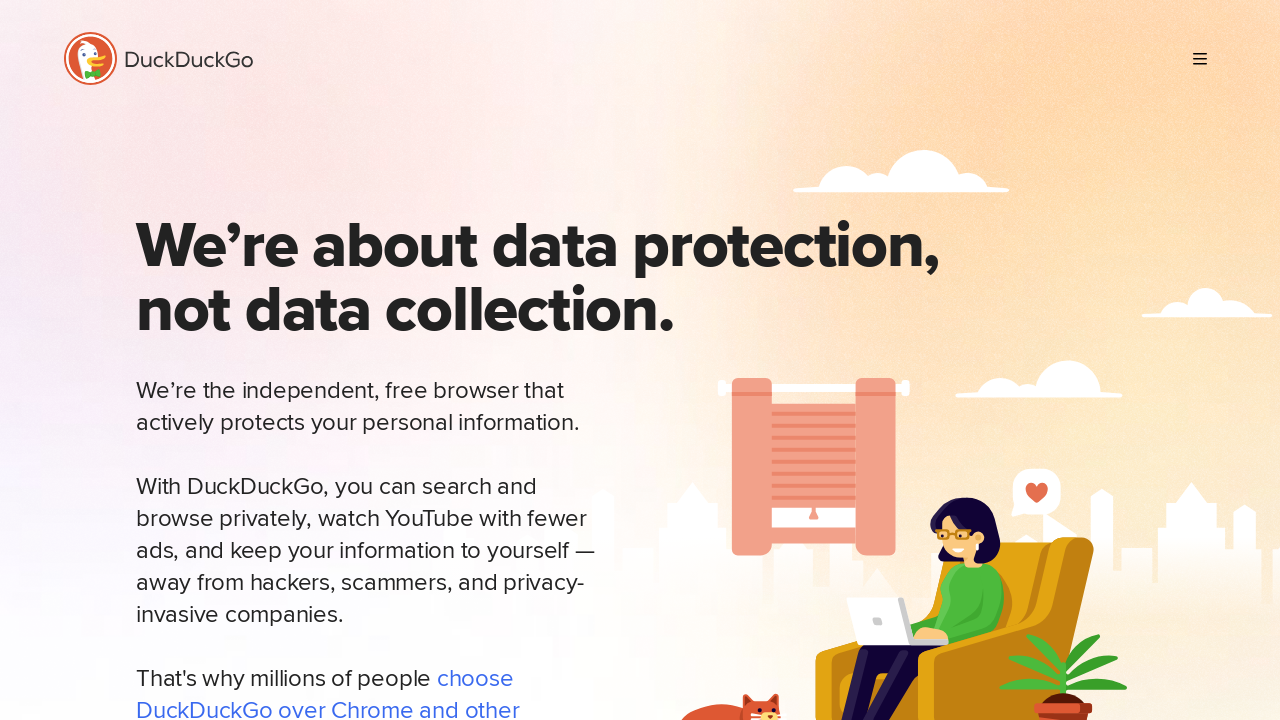